Tests the train search functionality on erail.in by entering source and destination stations, then verifies train results are displayed and checks for duplicate train names

Starting URL: https://erail.in/

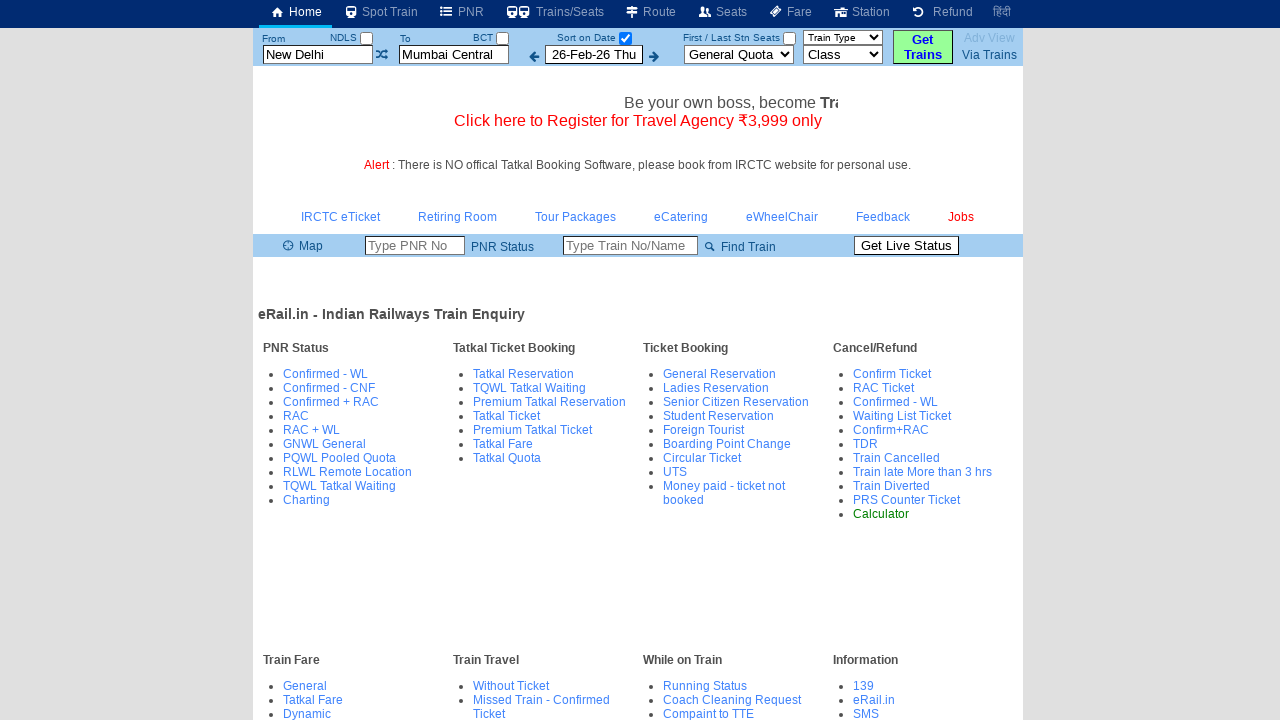

Cleared source station field on #txtStationFrom
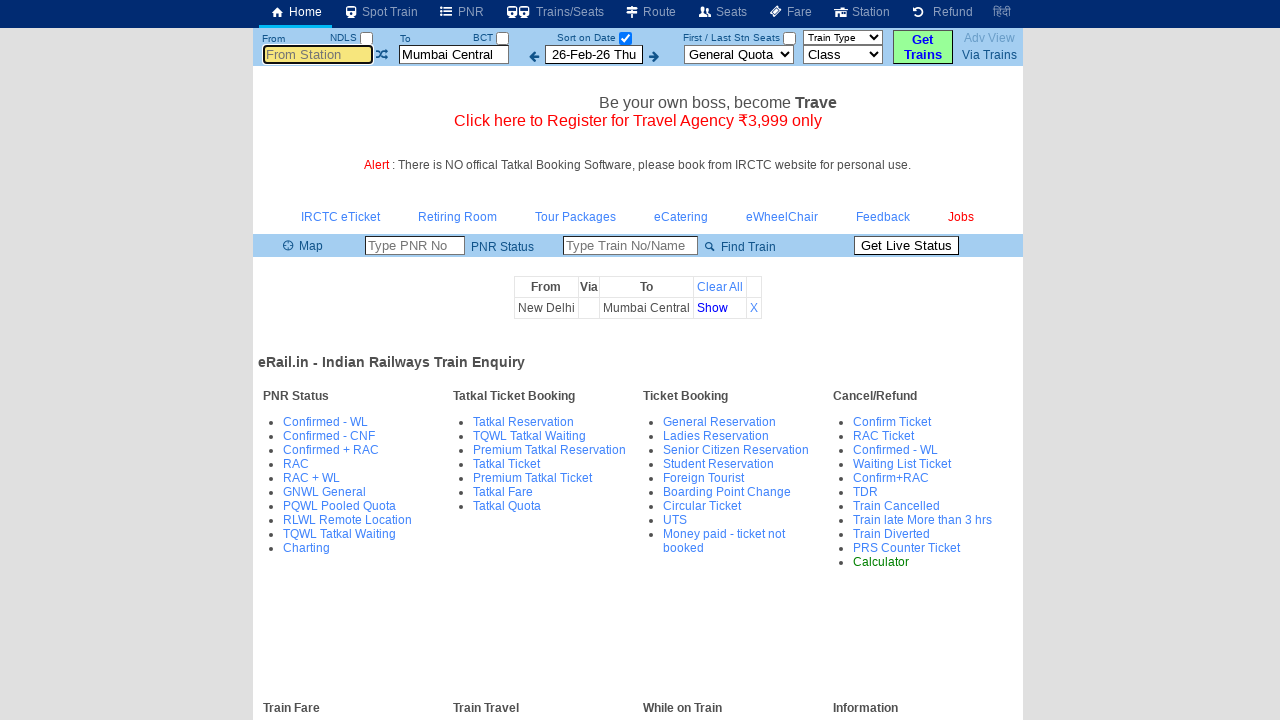

Filled source station with 'MAS' on #txtStationFrom
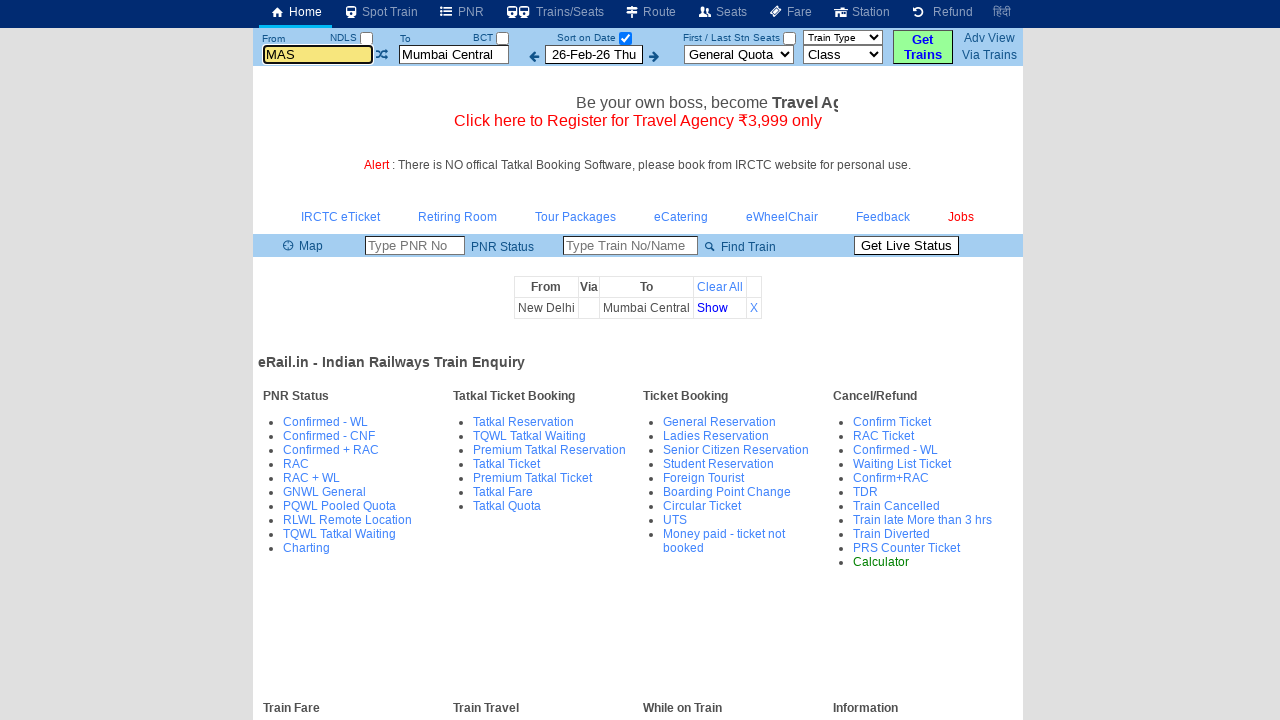

Waited 2 seconds for source station autocomplete
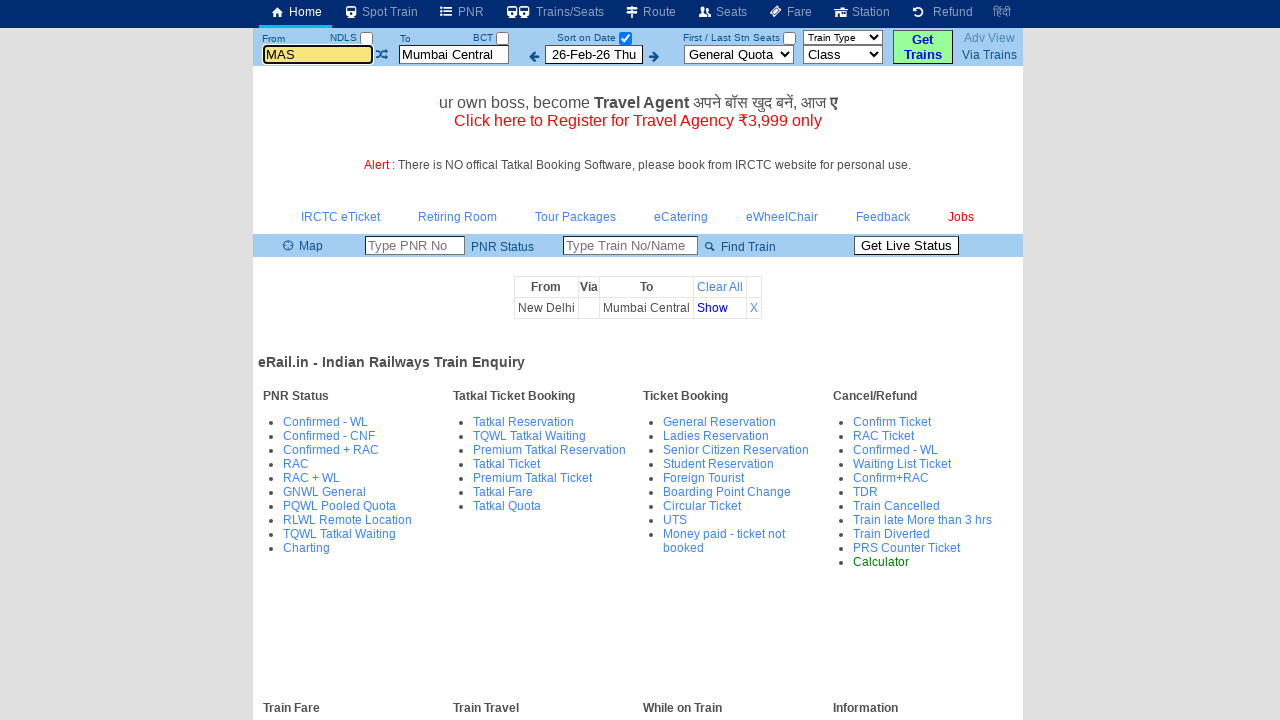

Pressed Tab to confirm source station selection on #txtStationFrom
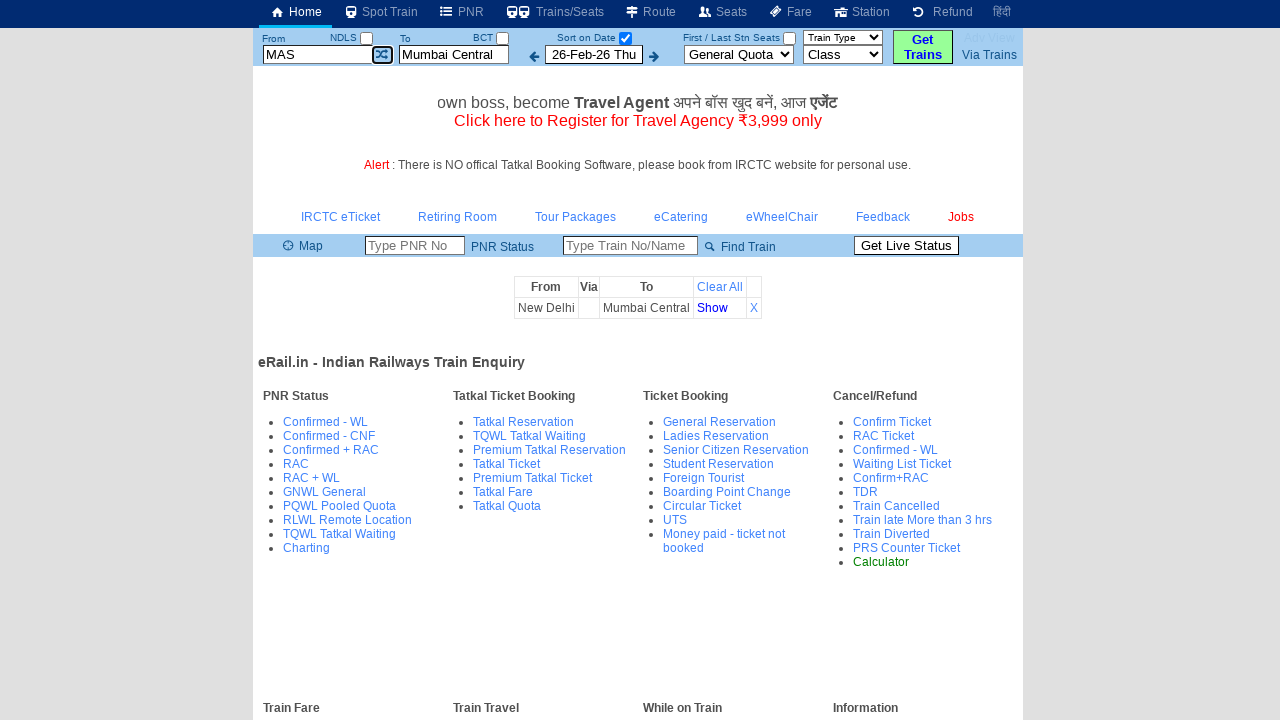

Cleared destination station field on #txtStationTo
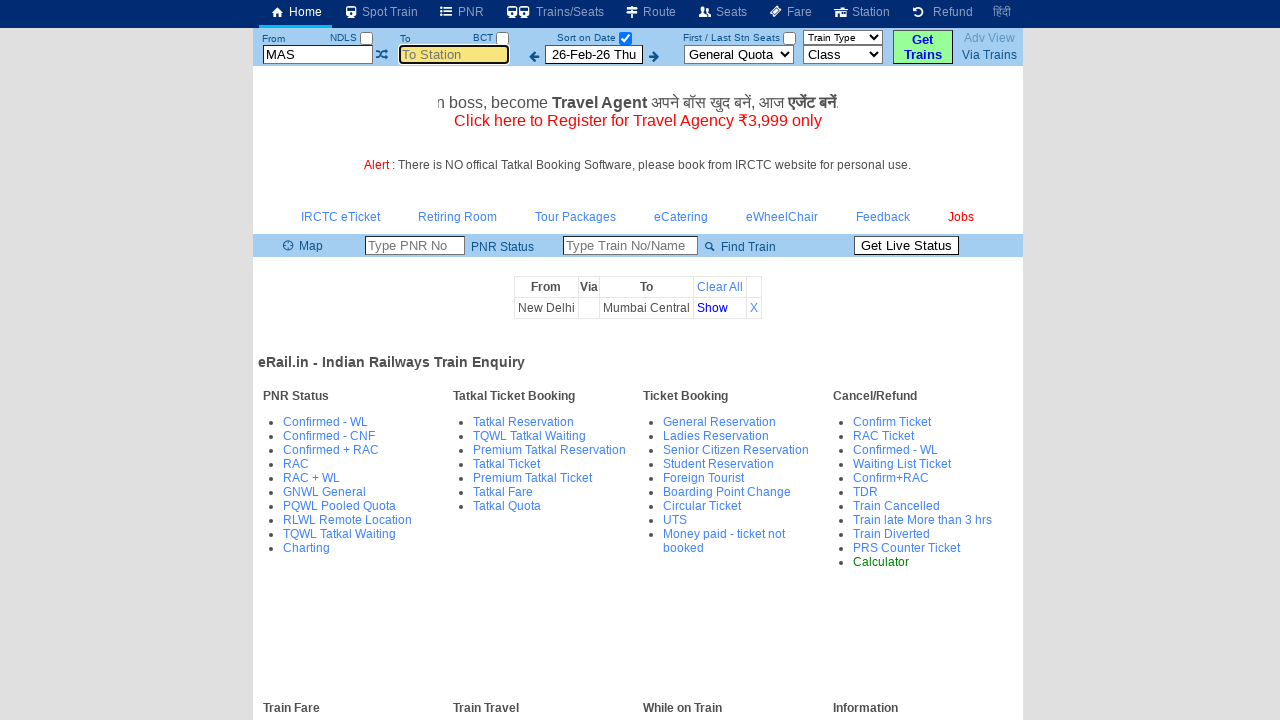

Filled destination station with 'CBE' on #txtStationTo
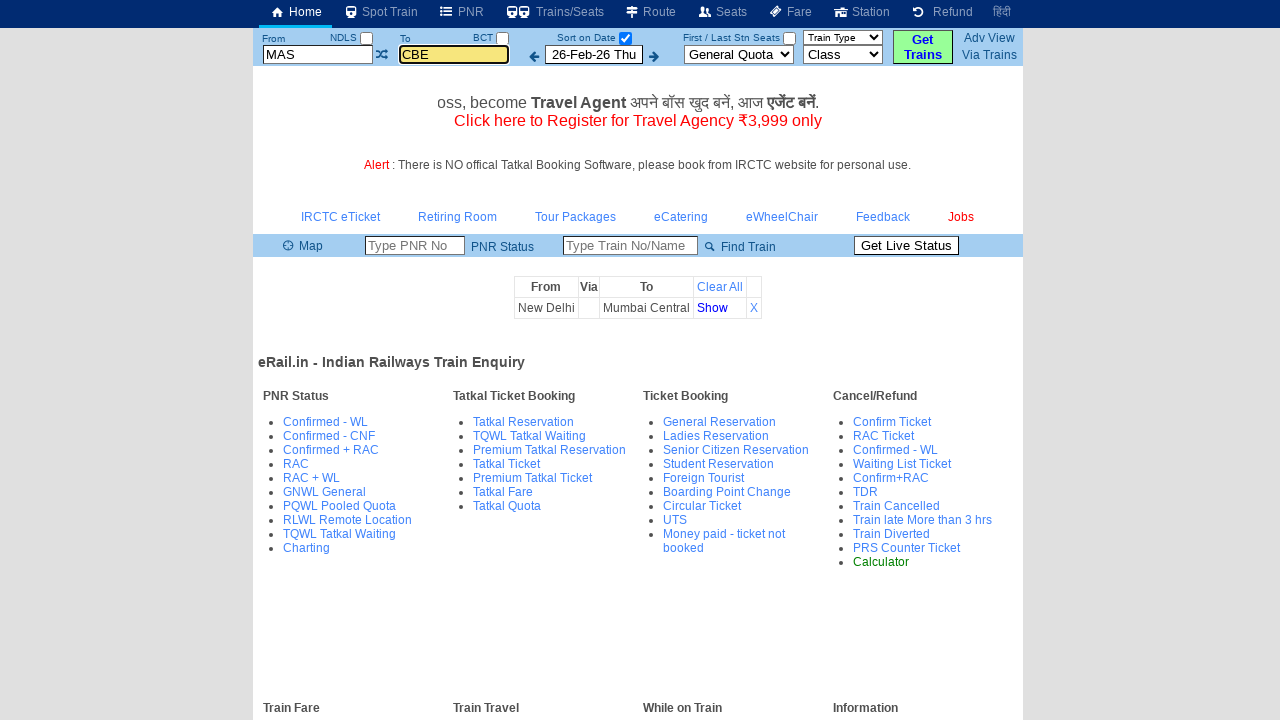

Waited 2 seconds for destination station autocomplete
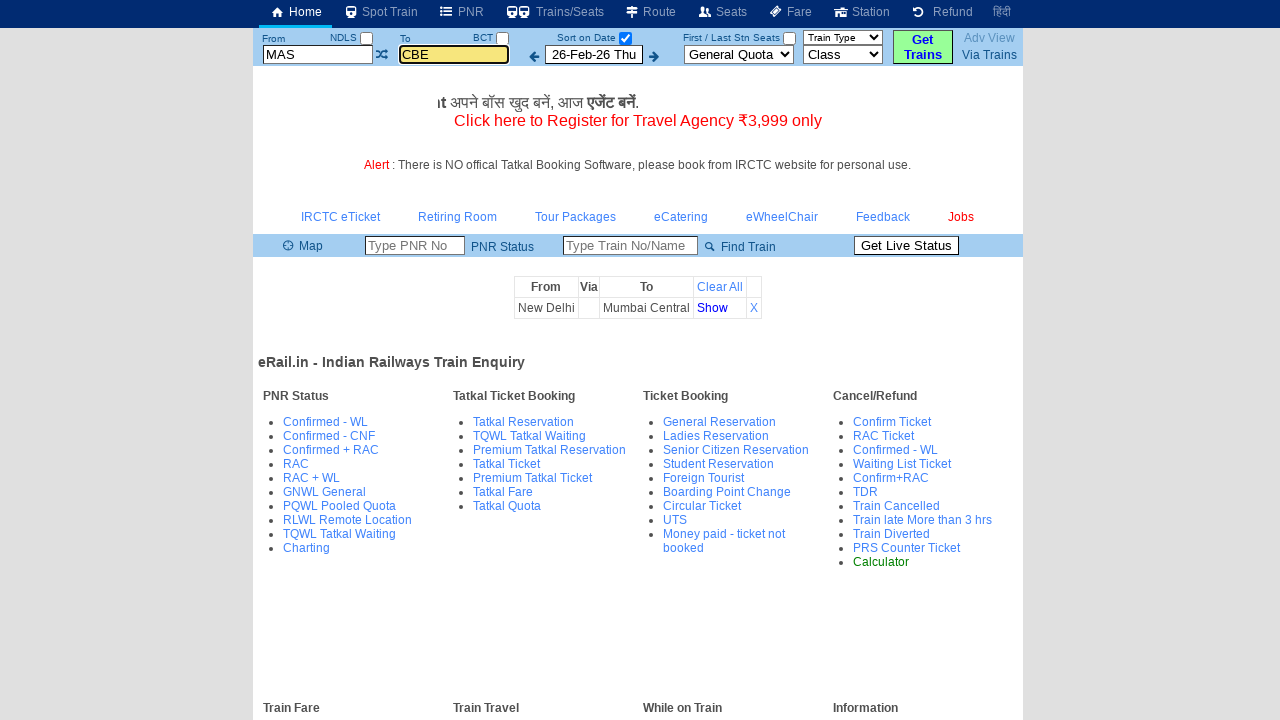

Pressed Tab to confirm destination station selection on #txtStationTo
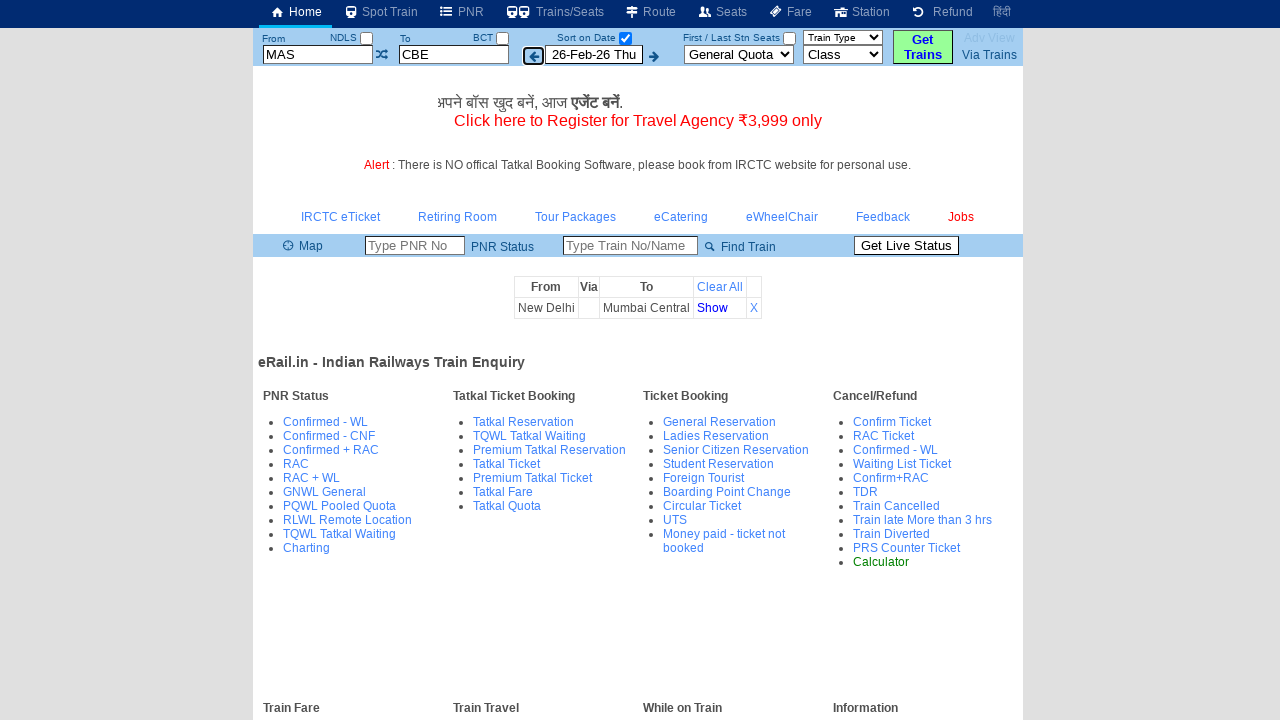

Unchecked 'Select Date Only' checkbox to display all trains at (625, 38) on #chkSelectDateOnly
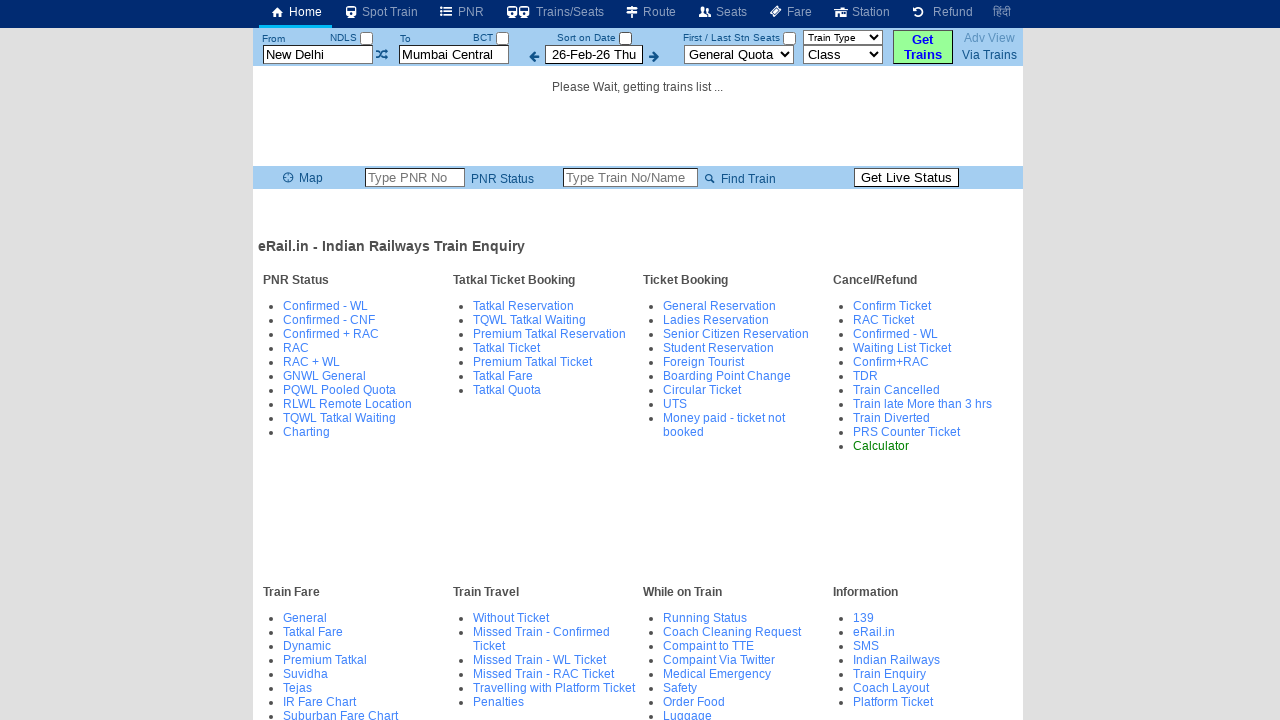

Train results table loaded and visible
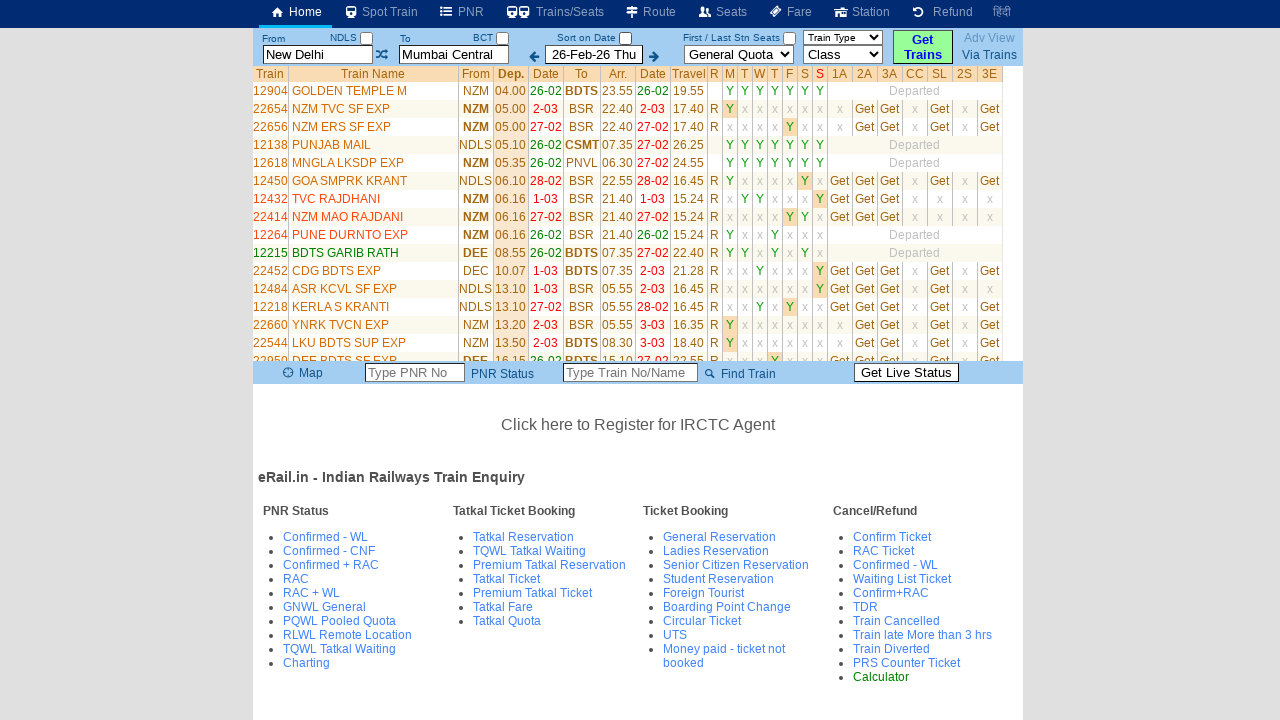

Retrieved 34 train rows from results
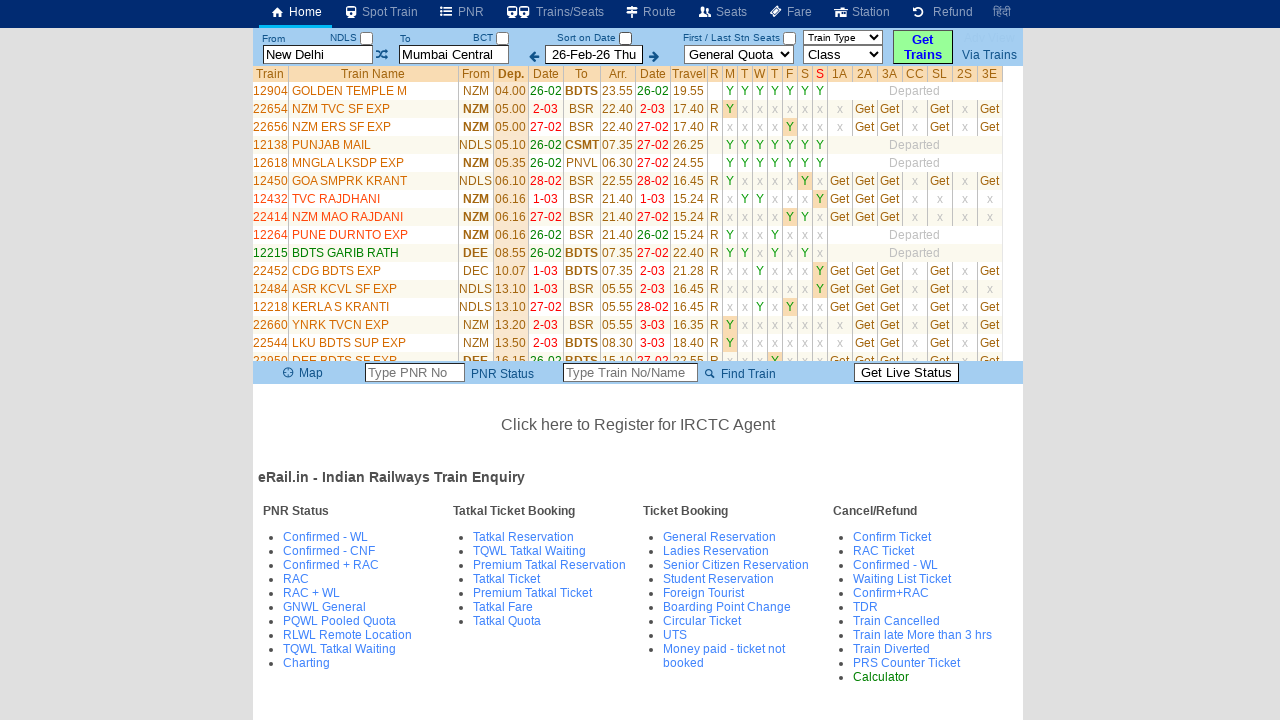

Extracted all 34 train names from results
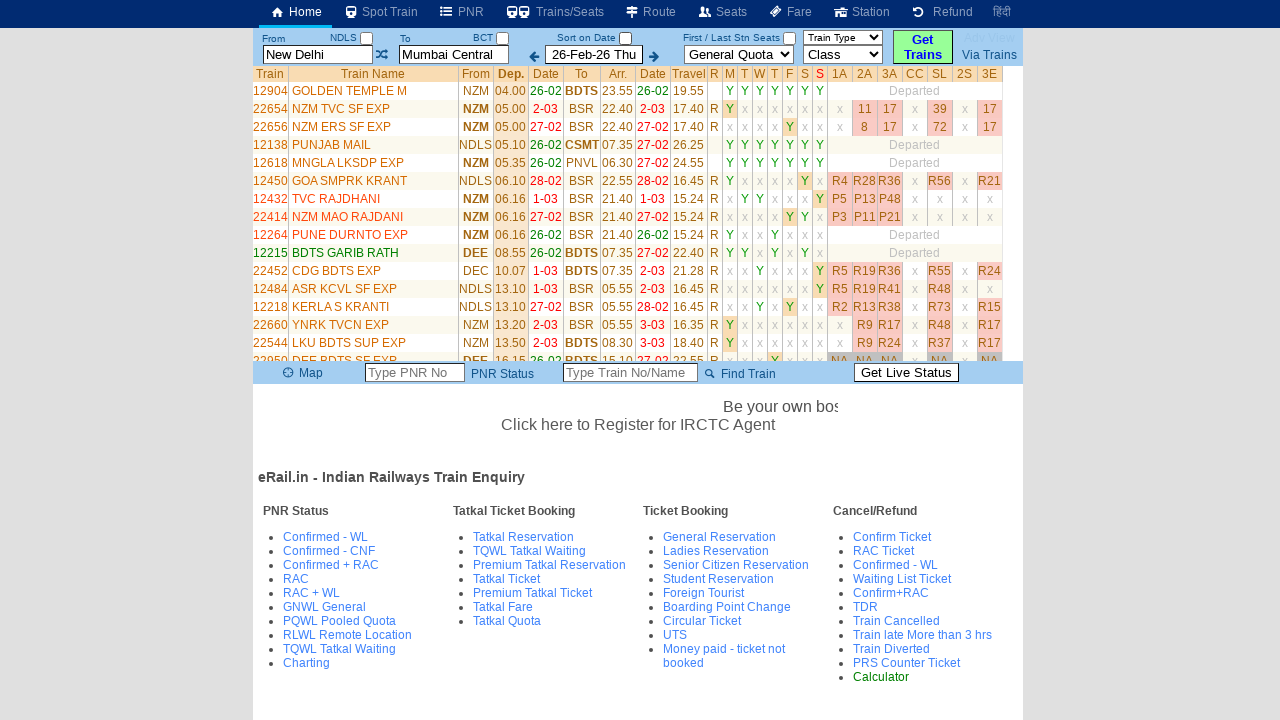

Checked for duplicate train names: 34 unique out of 34 total trains, Duplicates found: False
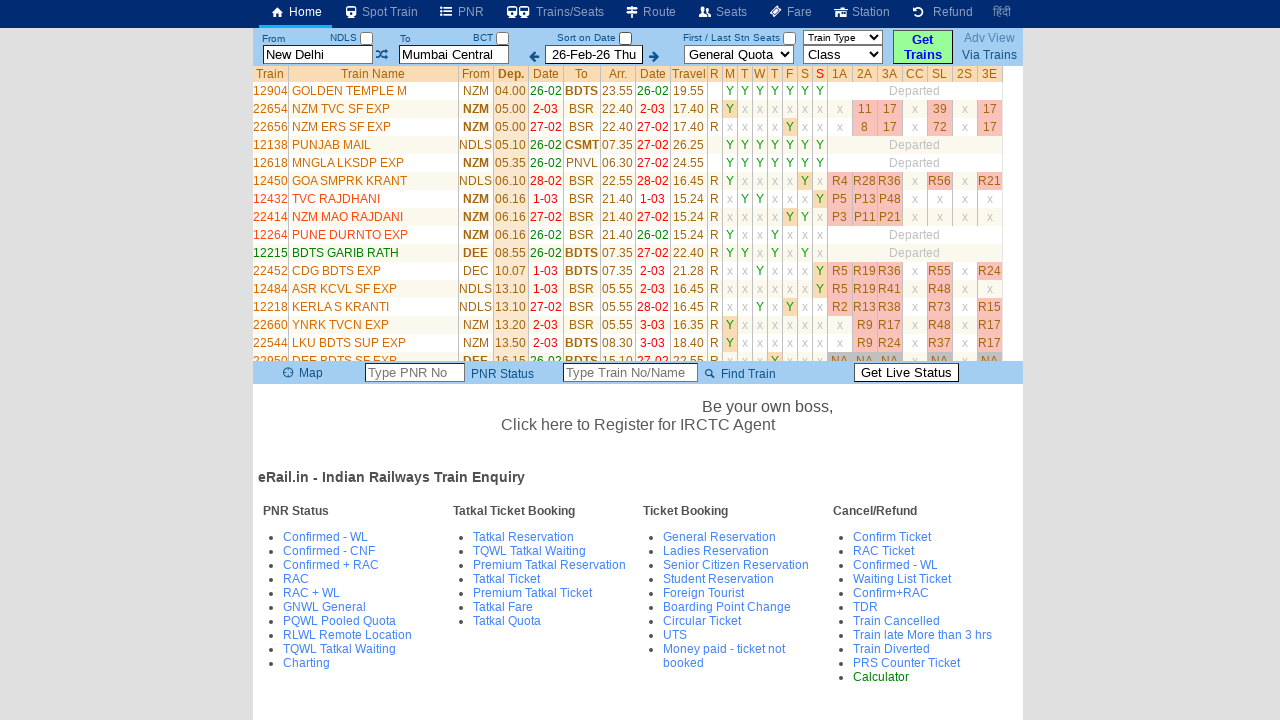

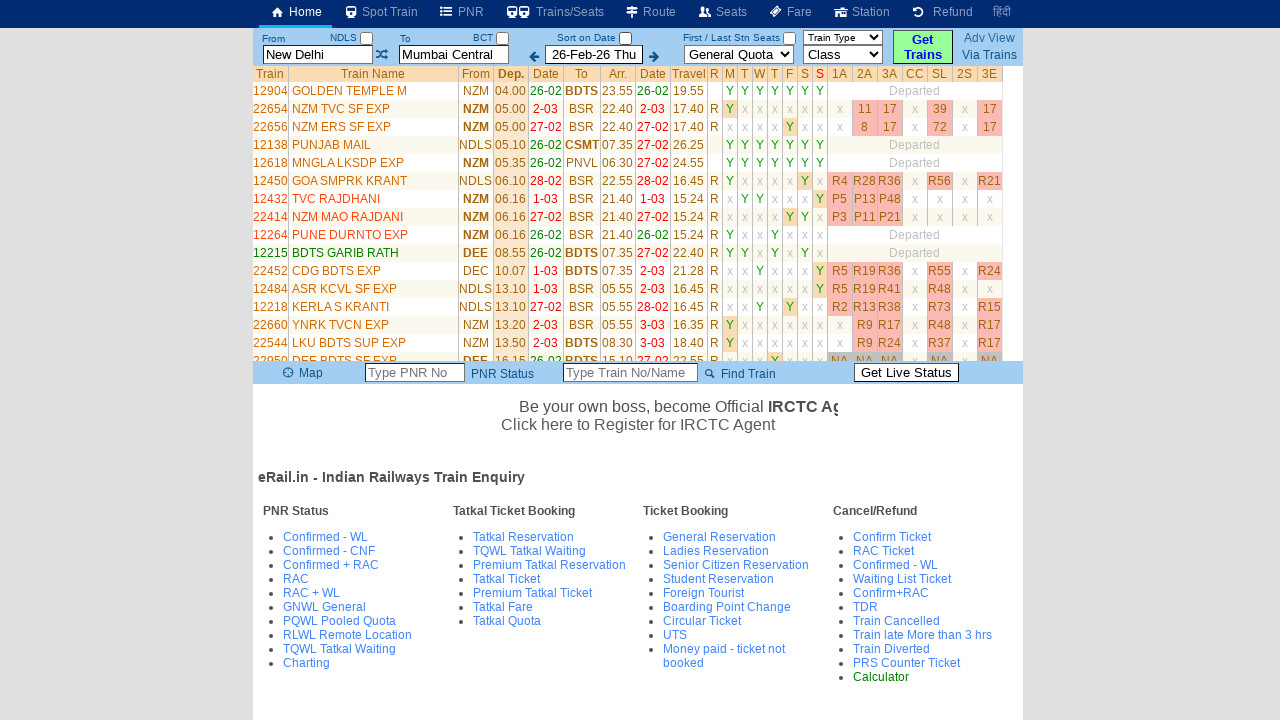